Tests the user registration flow by navigating from the login page to the registration form and filling out personal details including first name, last name, and email address.

Starting URL: https://ecommerce-playground.lambdatest.io/index.php?route=account/login

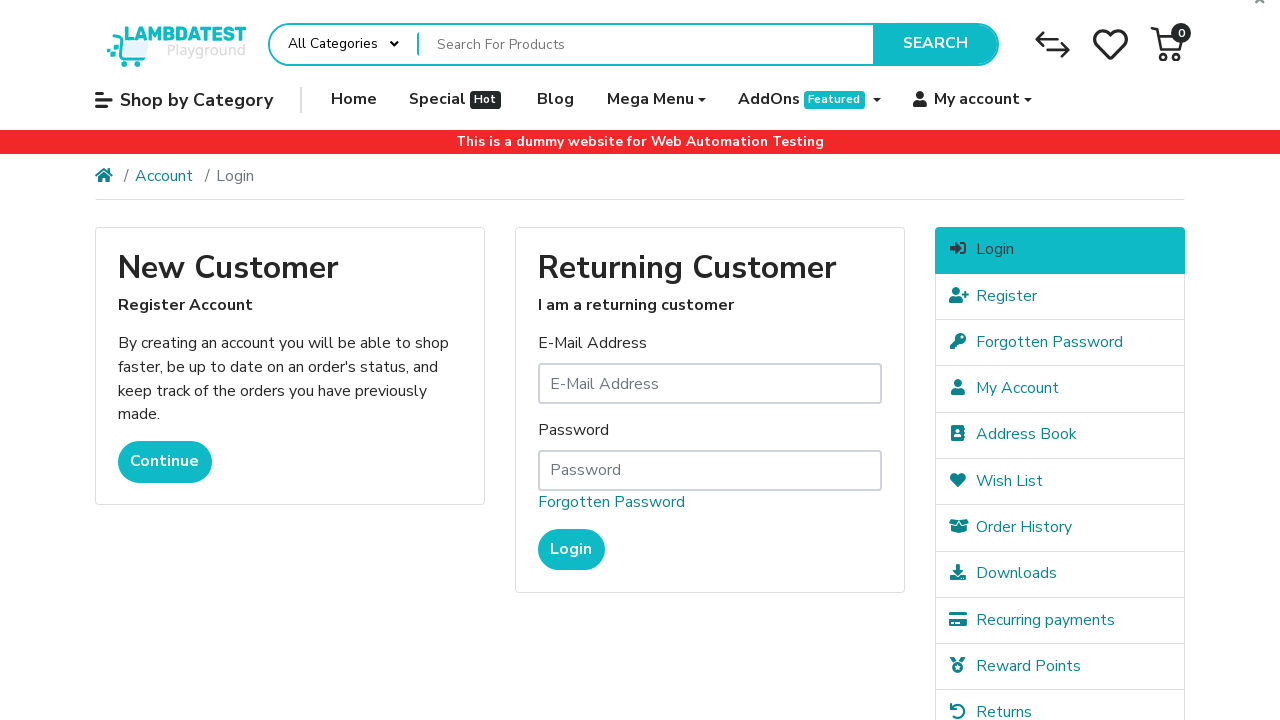

Clicked Continue link to navigate to registration page at (165, 462) on internal:role=link[name="Continue"i]
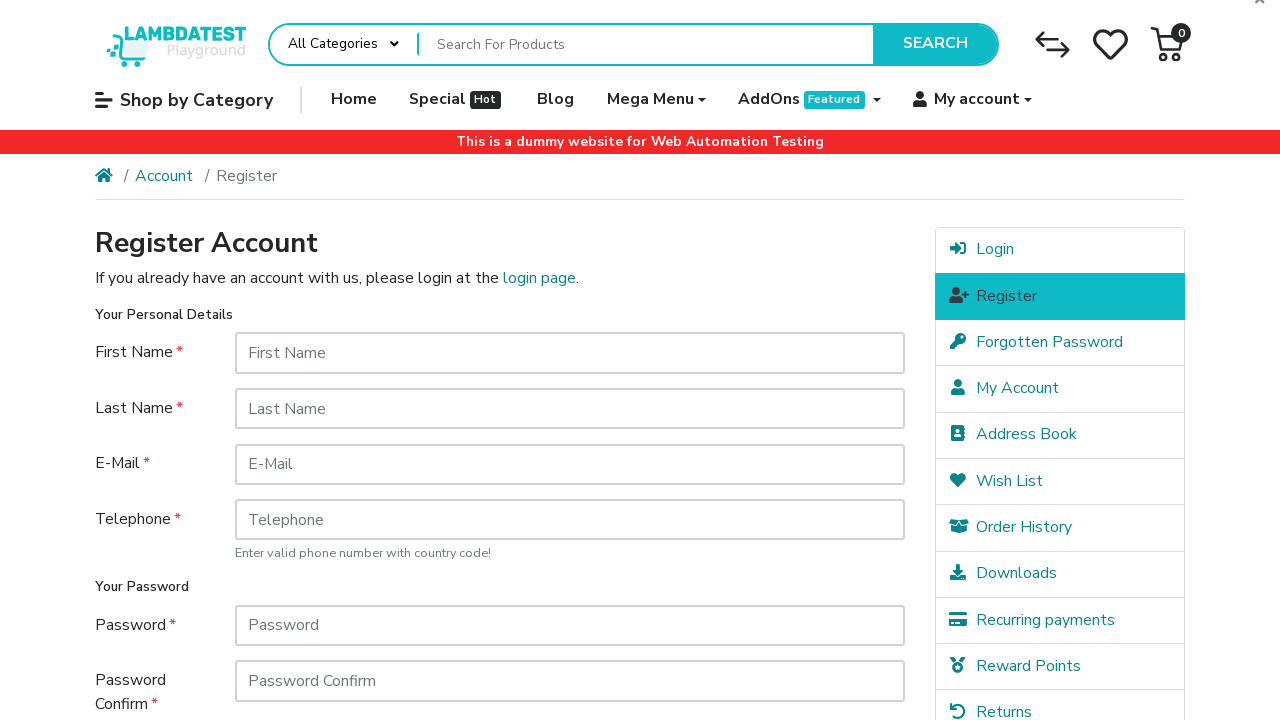

Clicked on First Name field at (570, 353) on internal:attr=[placeholder="First Name"i]
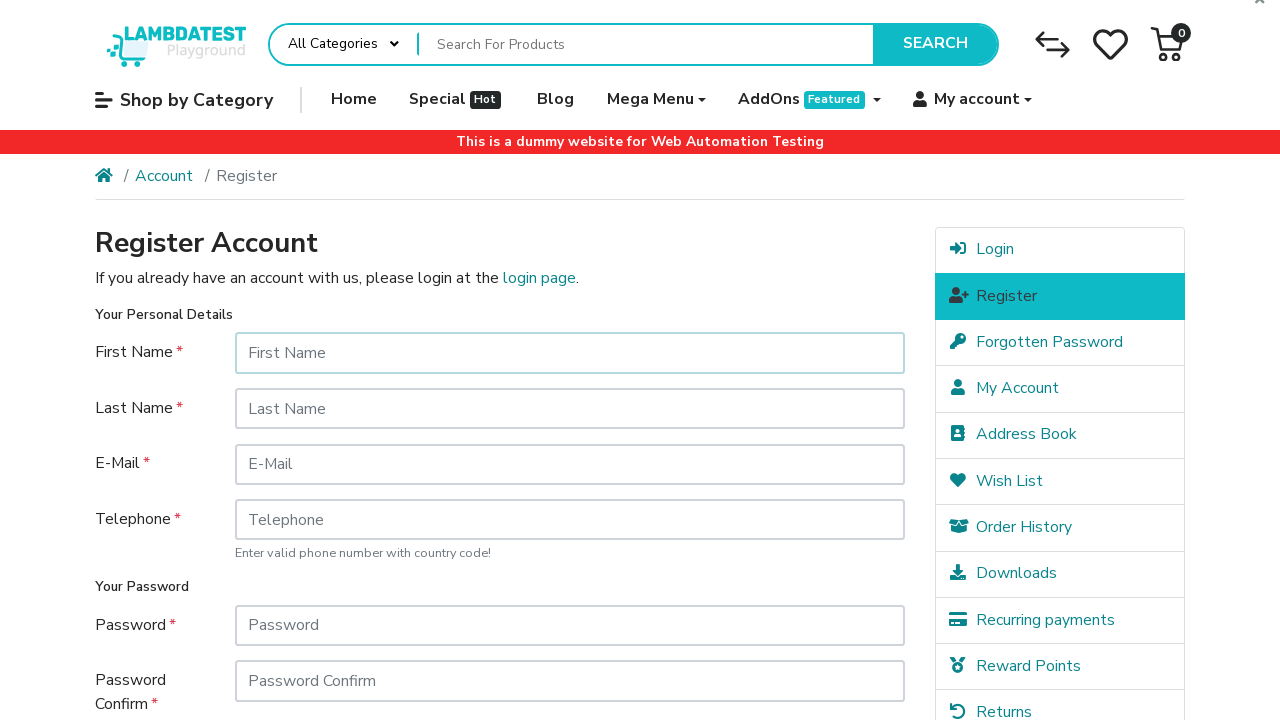

Filled First Name field with 'Marcus' on internal:attr=[placeholder="First Name"i]
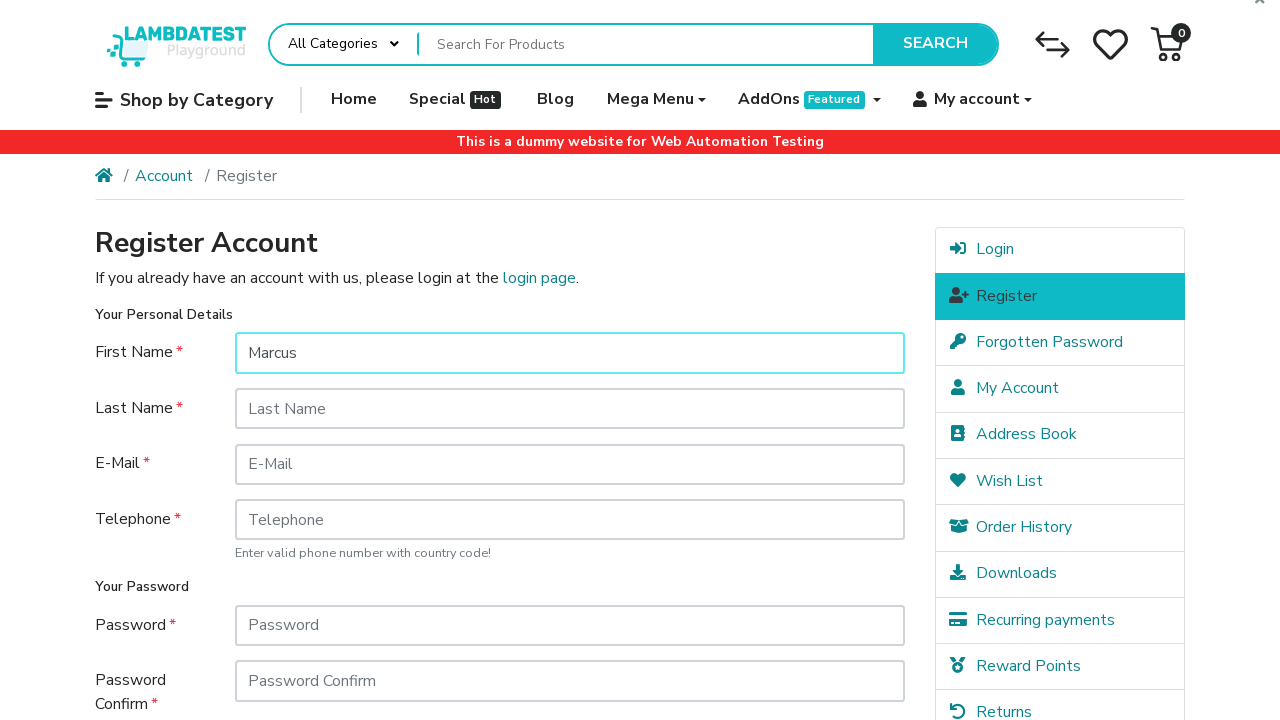

Pressed Tab to move to Last Name field on internal:attr=[placeholder="First Name"i]
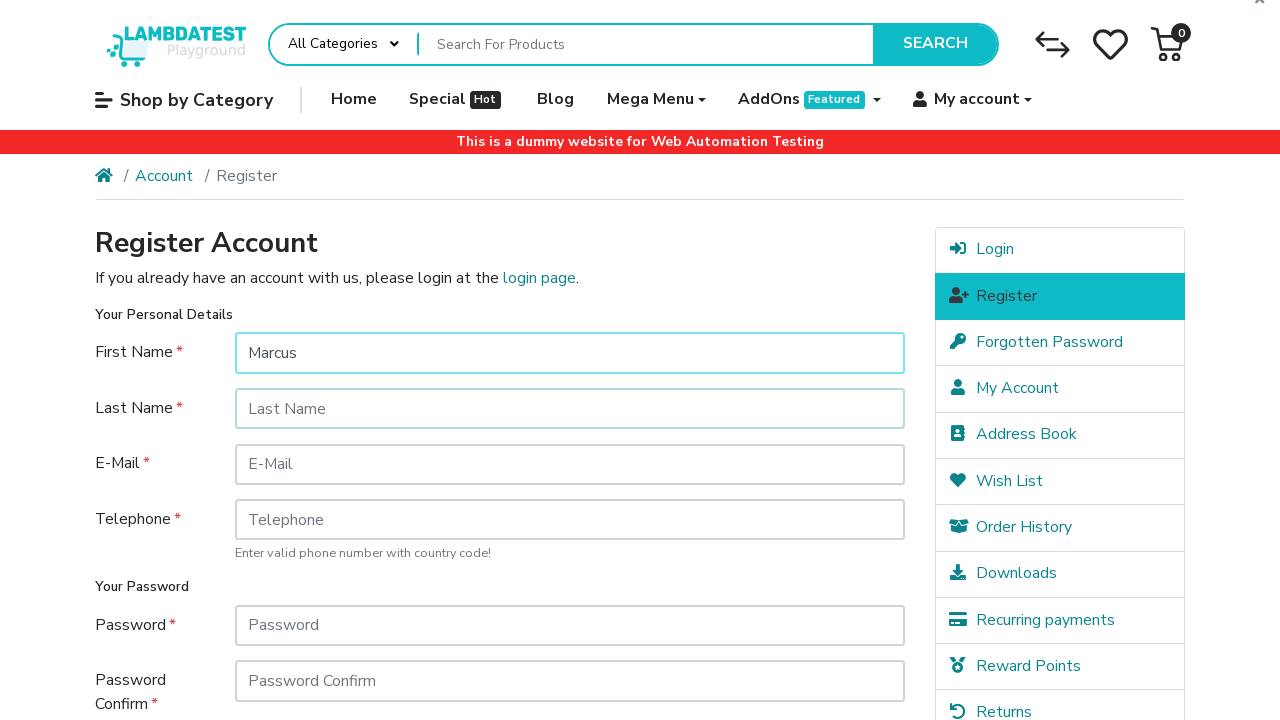

Filled Last Name field with 'Thompson' on internal:attr=[placeholder="Last Name"i]
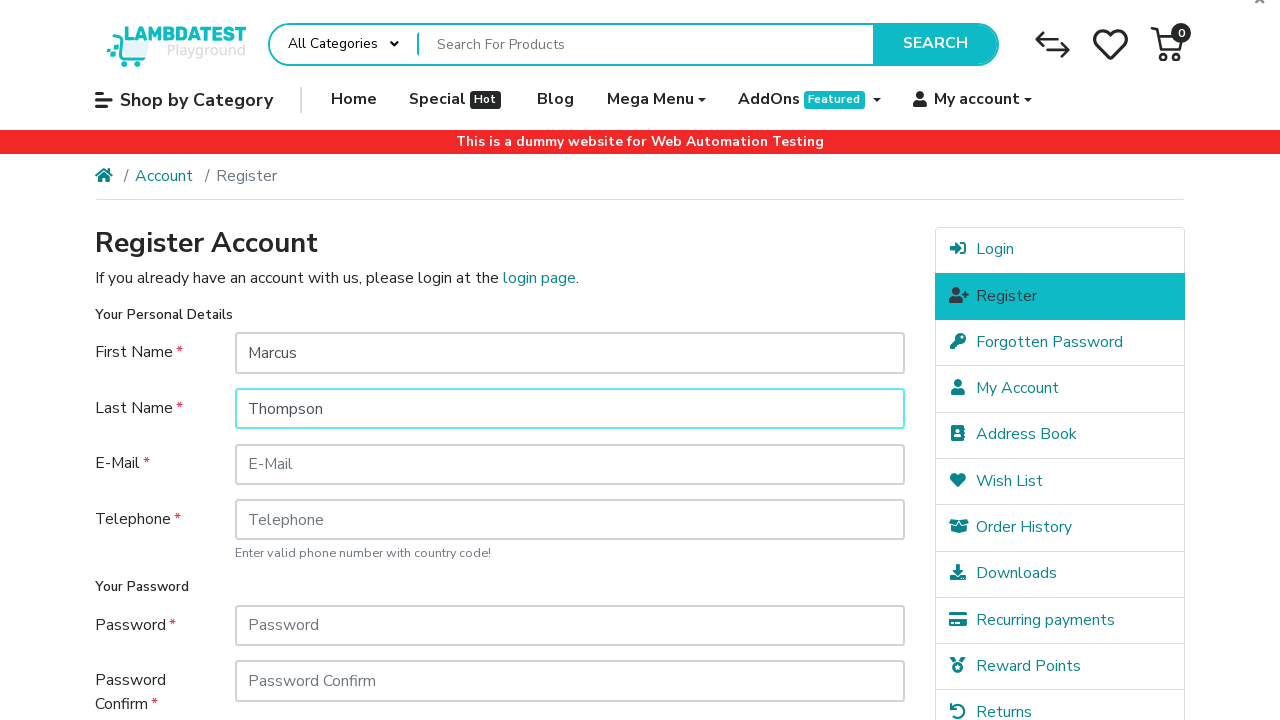

Clicked on E-Mail field at (570, 464) on internal:attr=[placeholder="E-Mail"i]
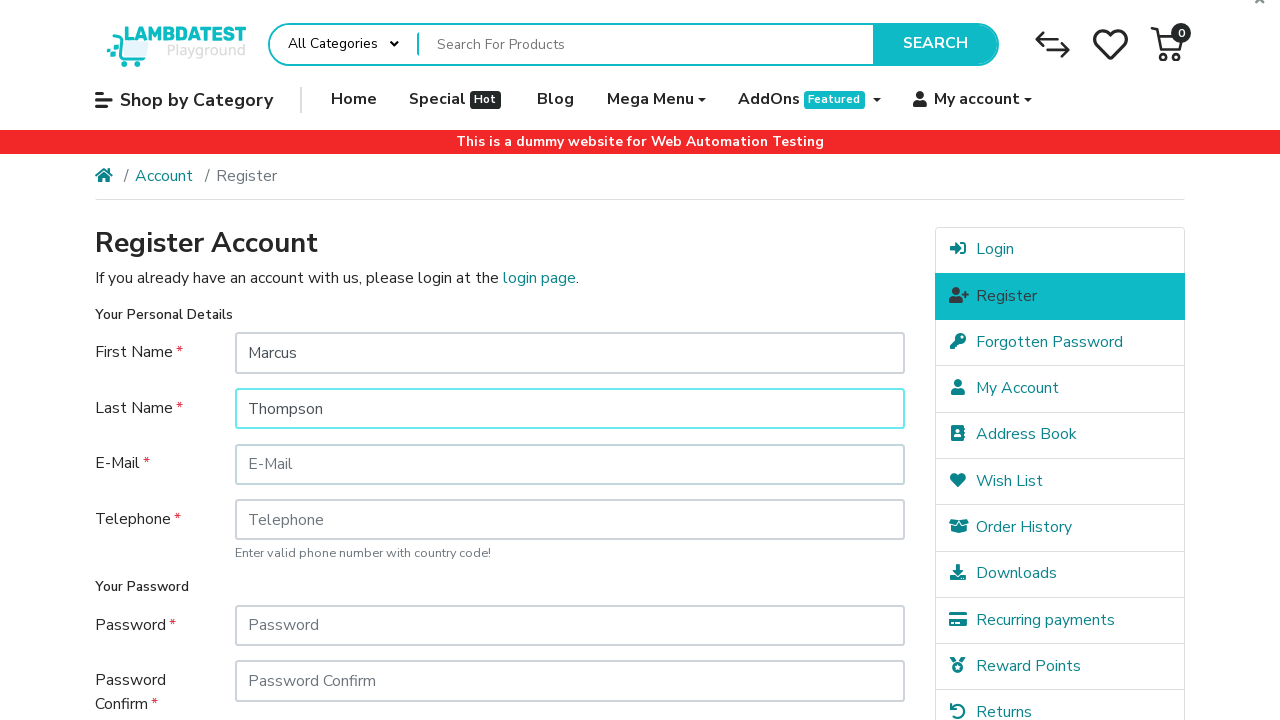

Filled E-Mail field with 'marcus.thompson847@gmail.com' on internal:attr=[placeholder="E-Mail"i]
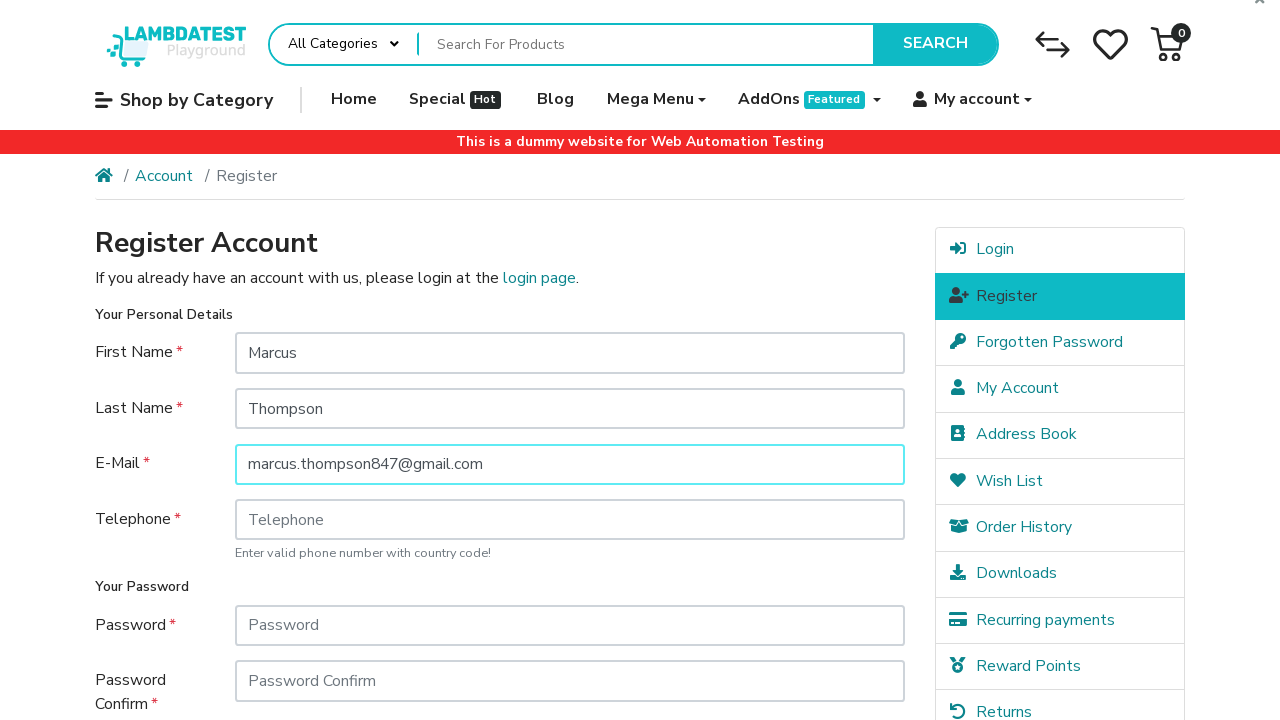

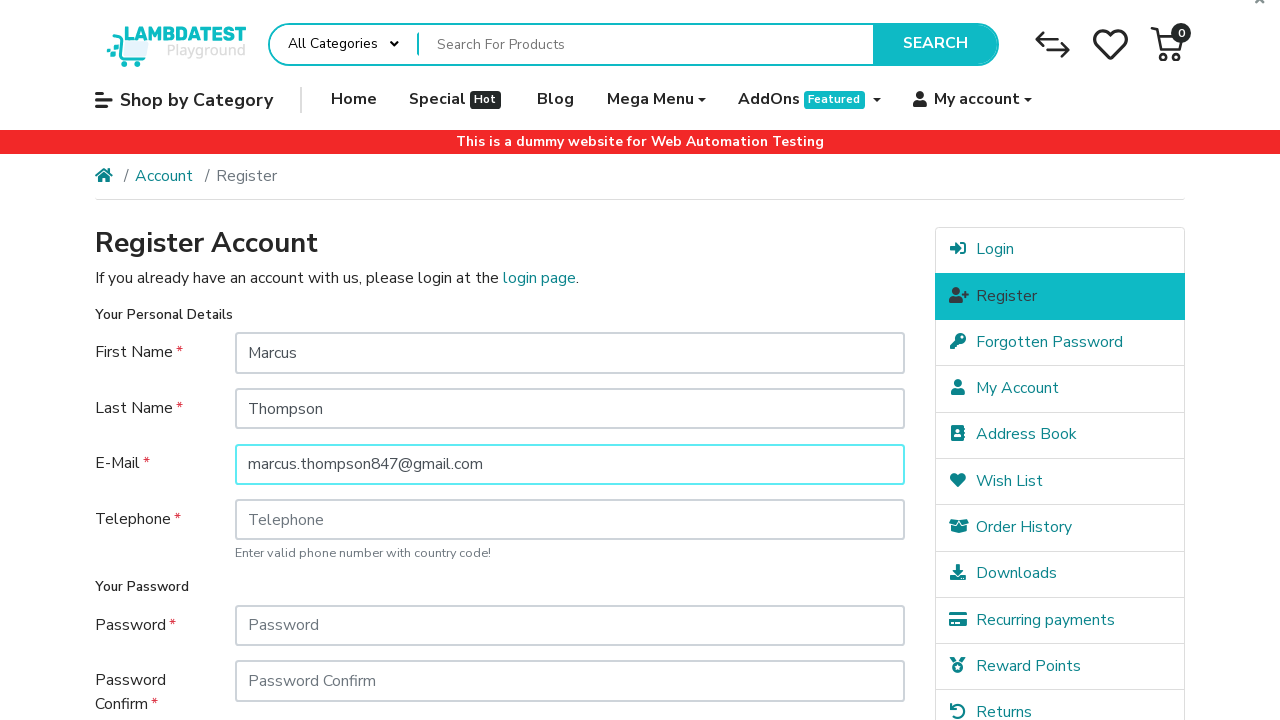